Tests a web form by clearing input fields, entering text into a text box and text area, submitting the form, and verifying the confirmation message appears.

Starting URL: https://www.selenium.dev/selenium/web/web-form.html

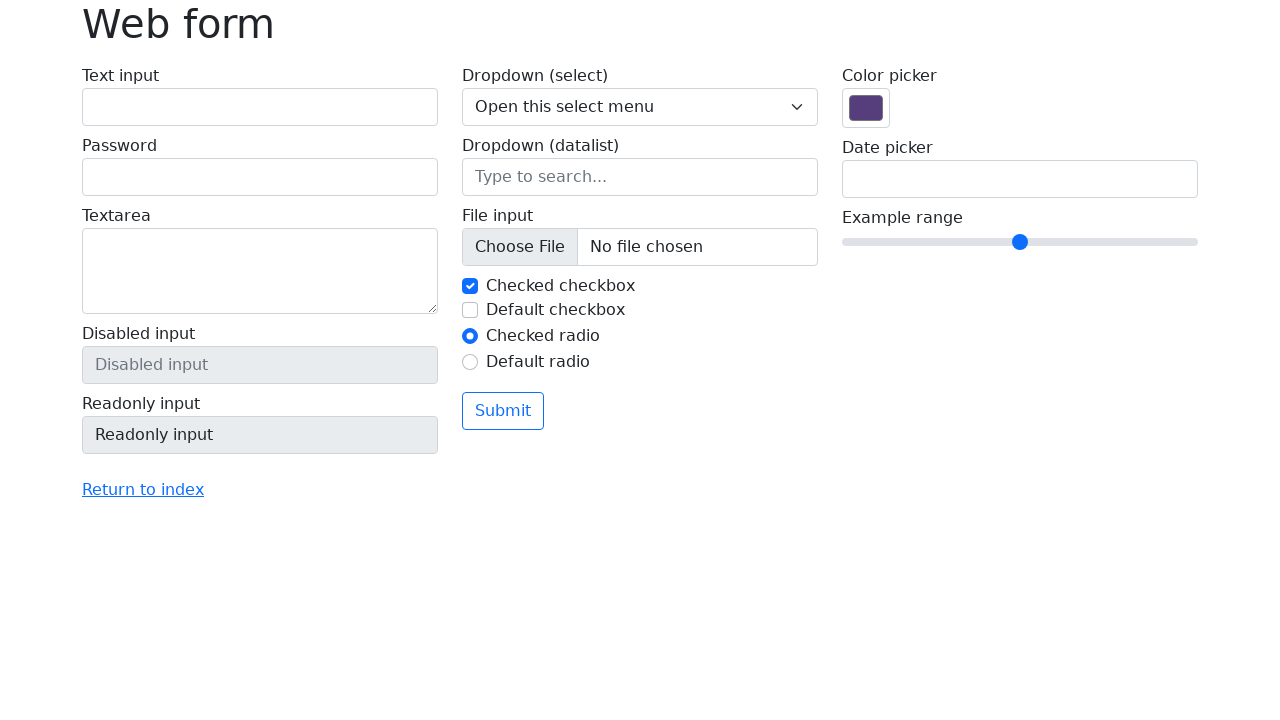

Cleared the text input field on input[name='my-text']
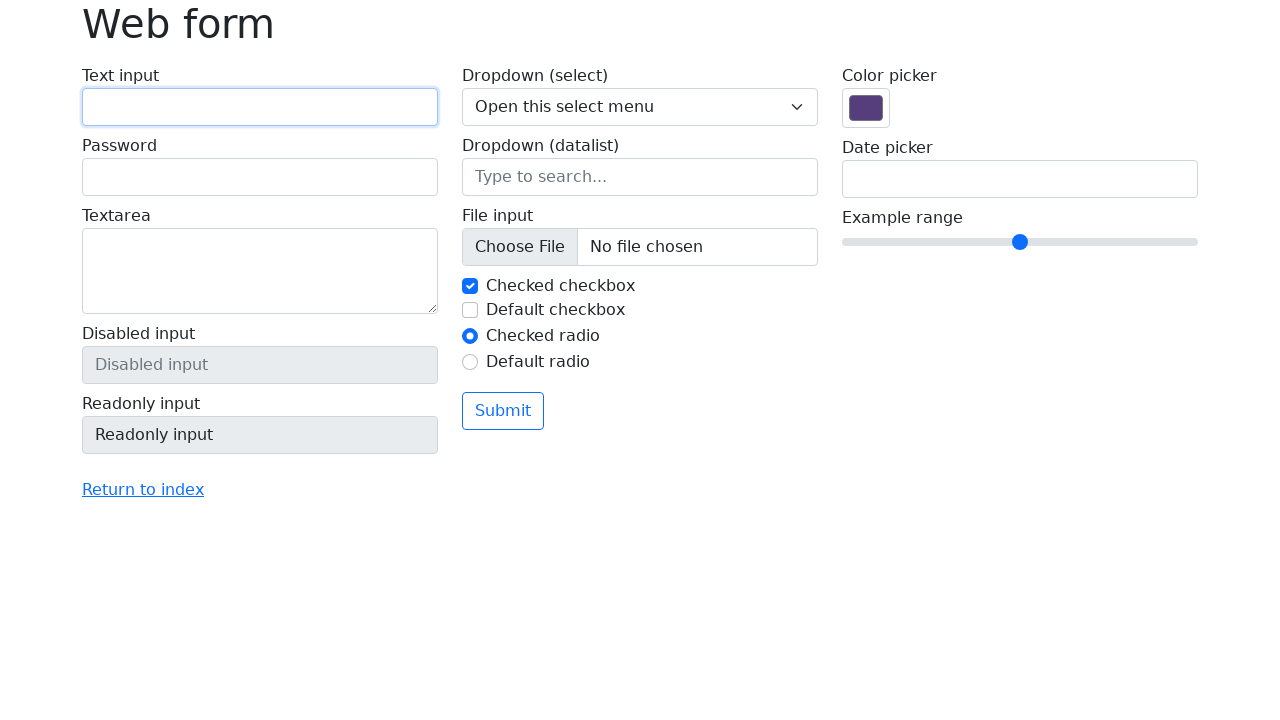

Entered 'This is a test' into the text input field on input[name='my-text']
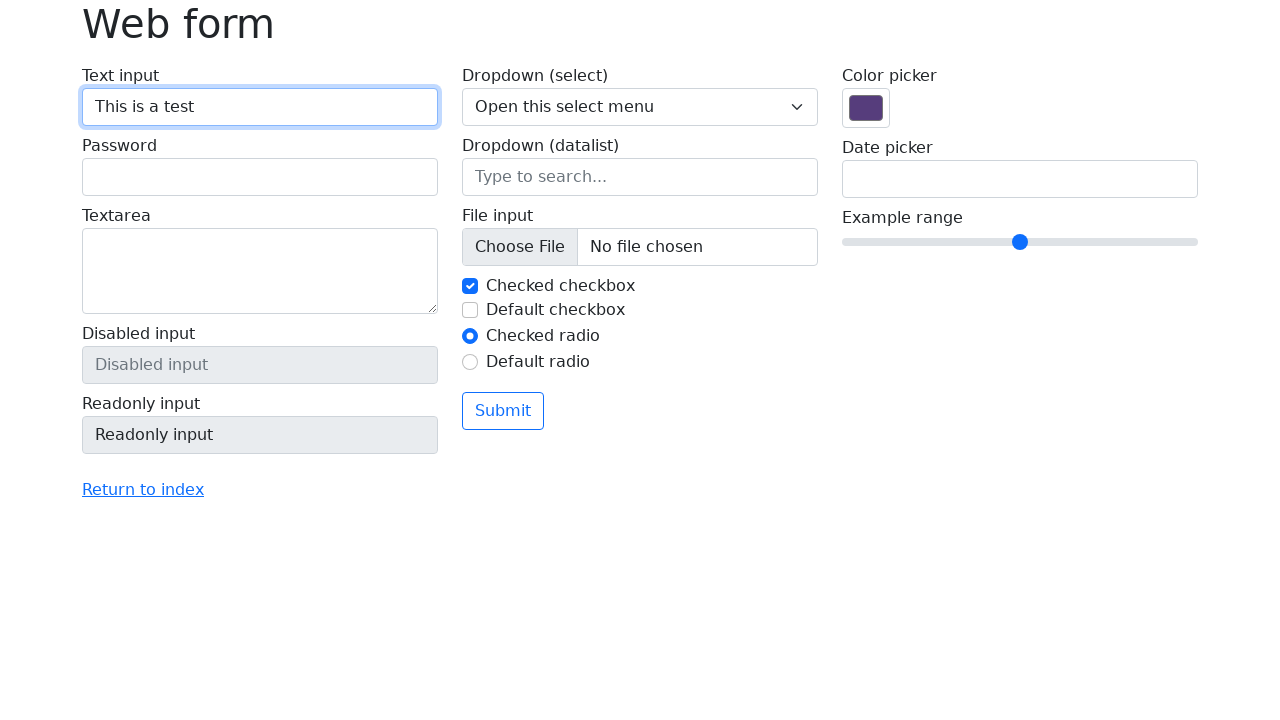

Cleared the text area field on textarea[name='my-textarea']
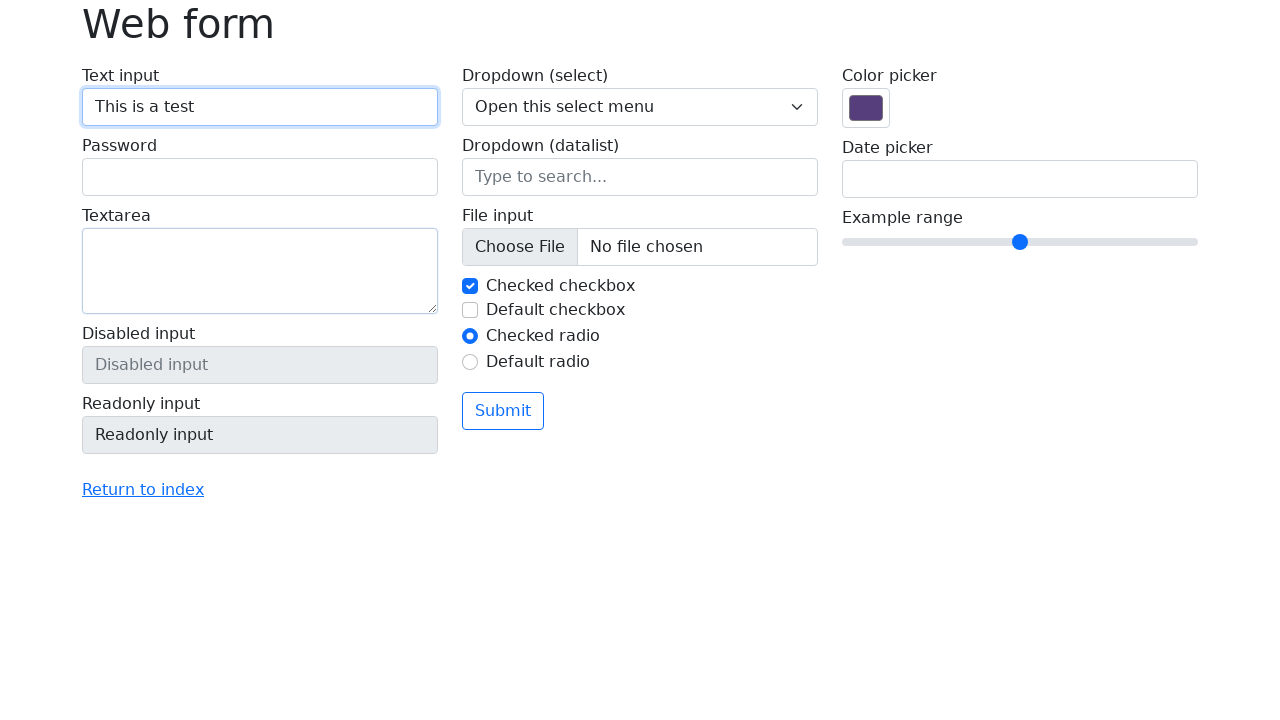

Entered 'Lorem Ipsum something something' into the text area field on textarea[name='my-textarea']
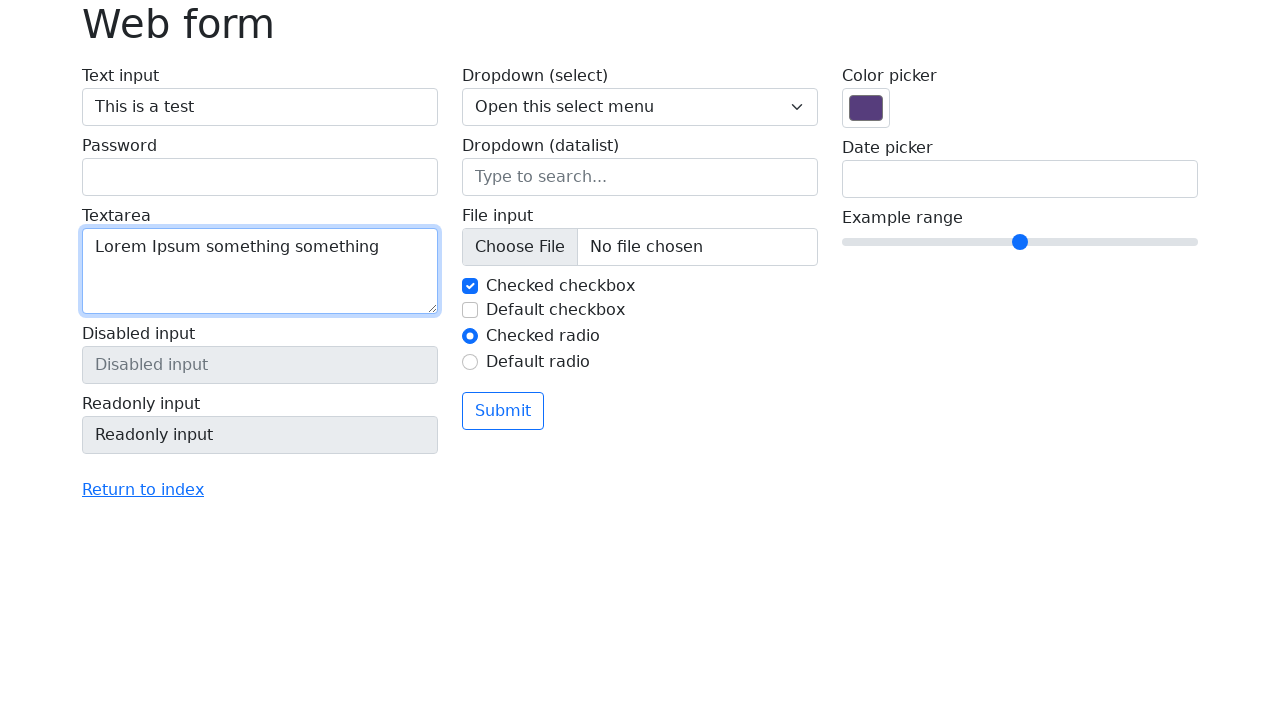

Clicked the submit button at (503, 411) on button
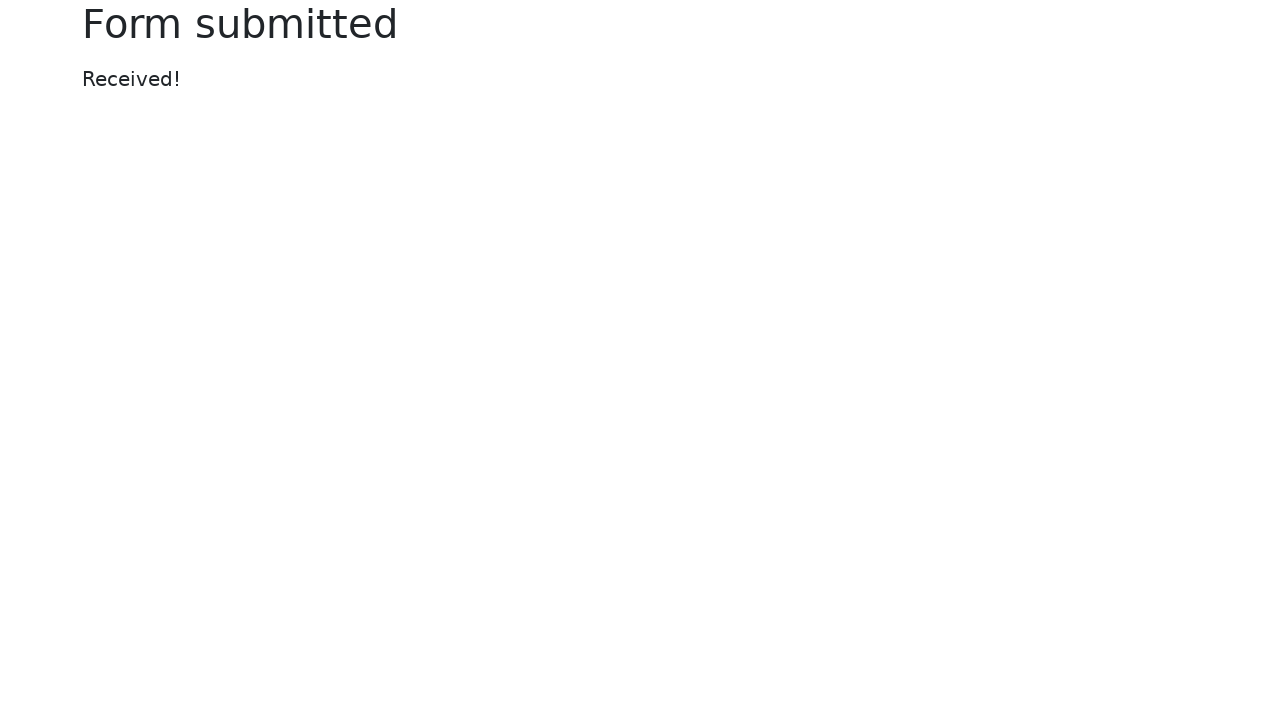

Confirmation message appeared and loaded
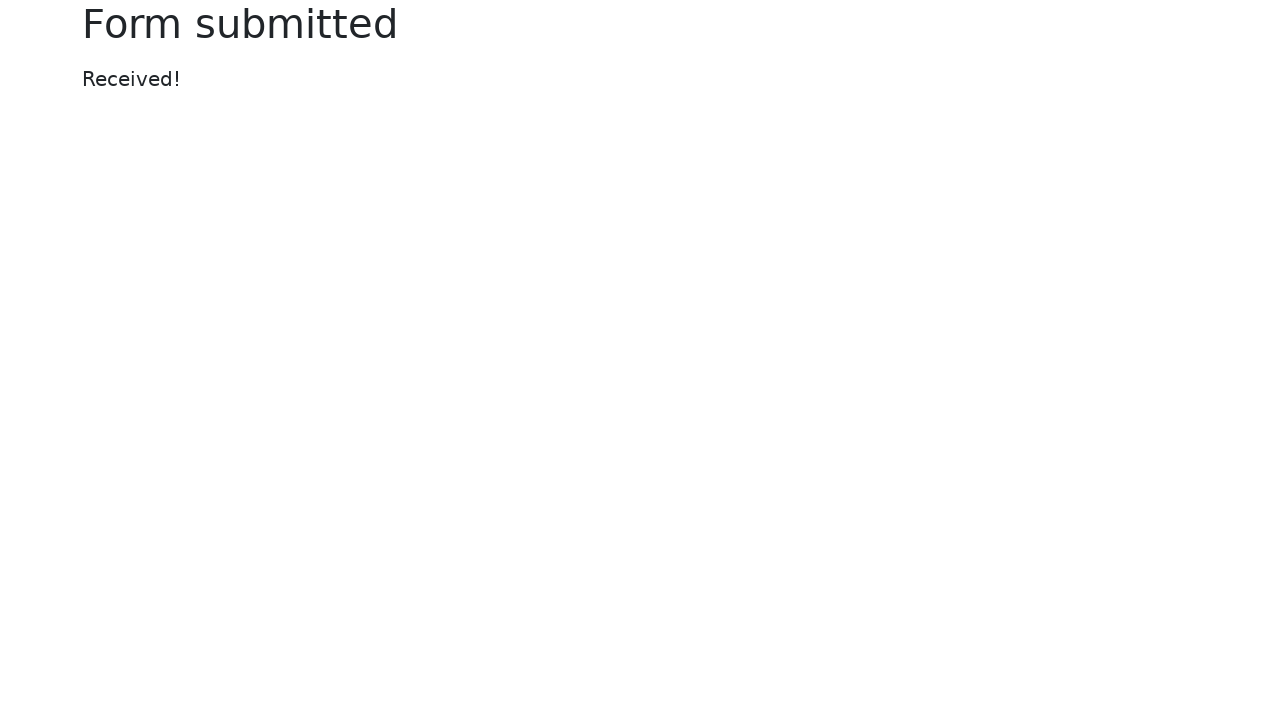

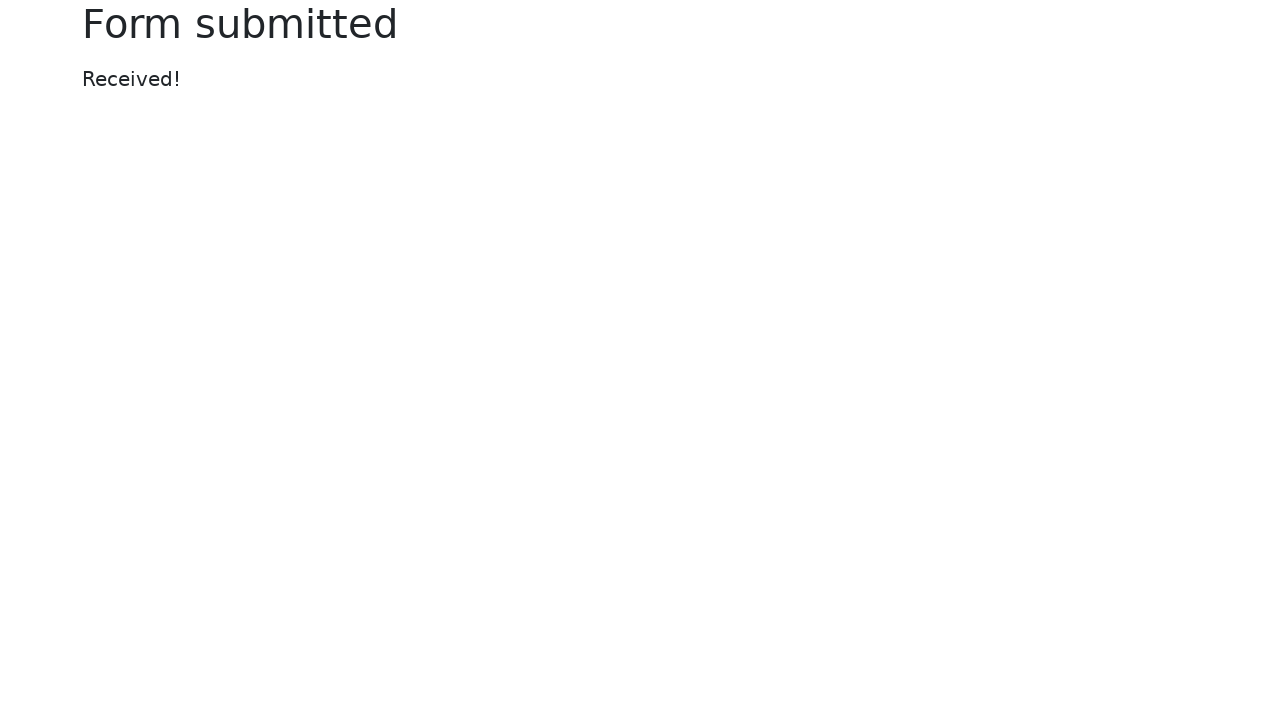